Navigates to an Angular practice e-commerce shop page and waits for it to load

Starting URL: https://rahulshettyacademy.com/angularpractice/shop

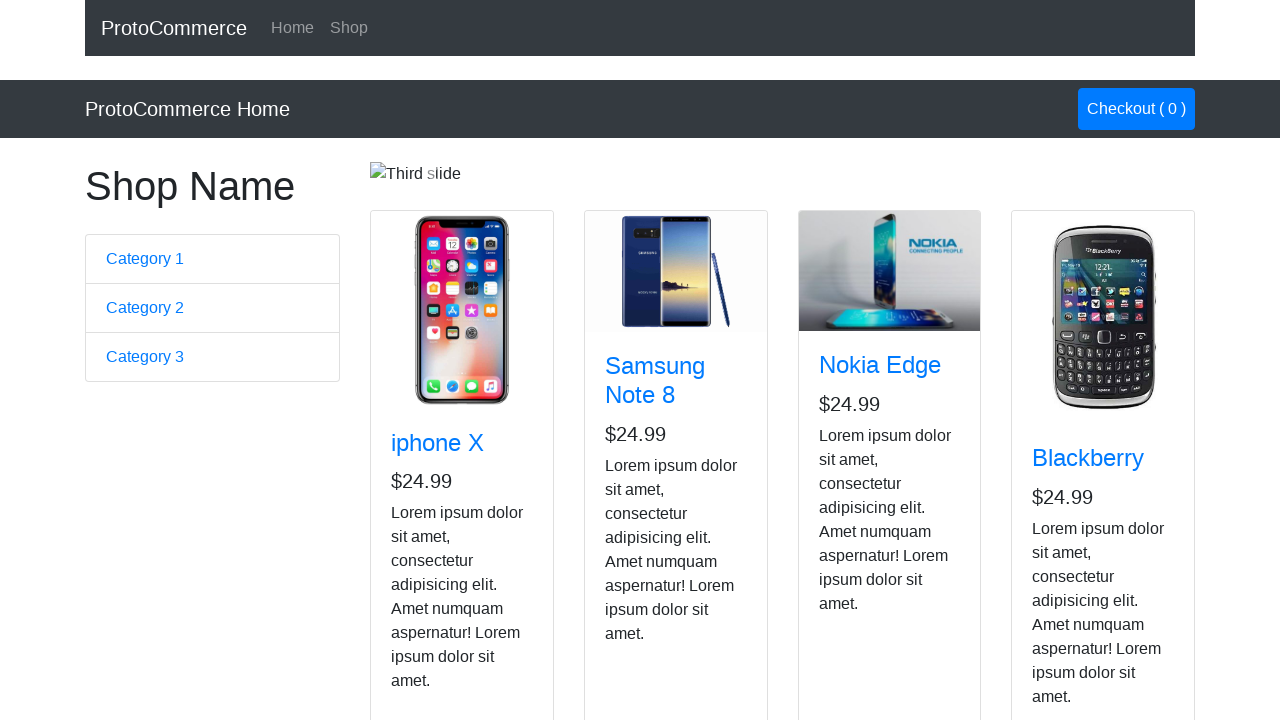

Waited for Angular practice shop page to load (domcontentloaded state)
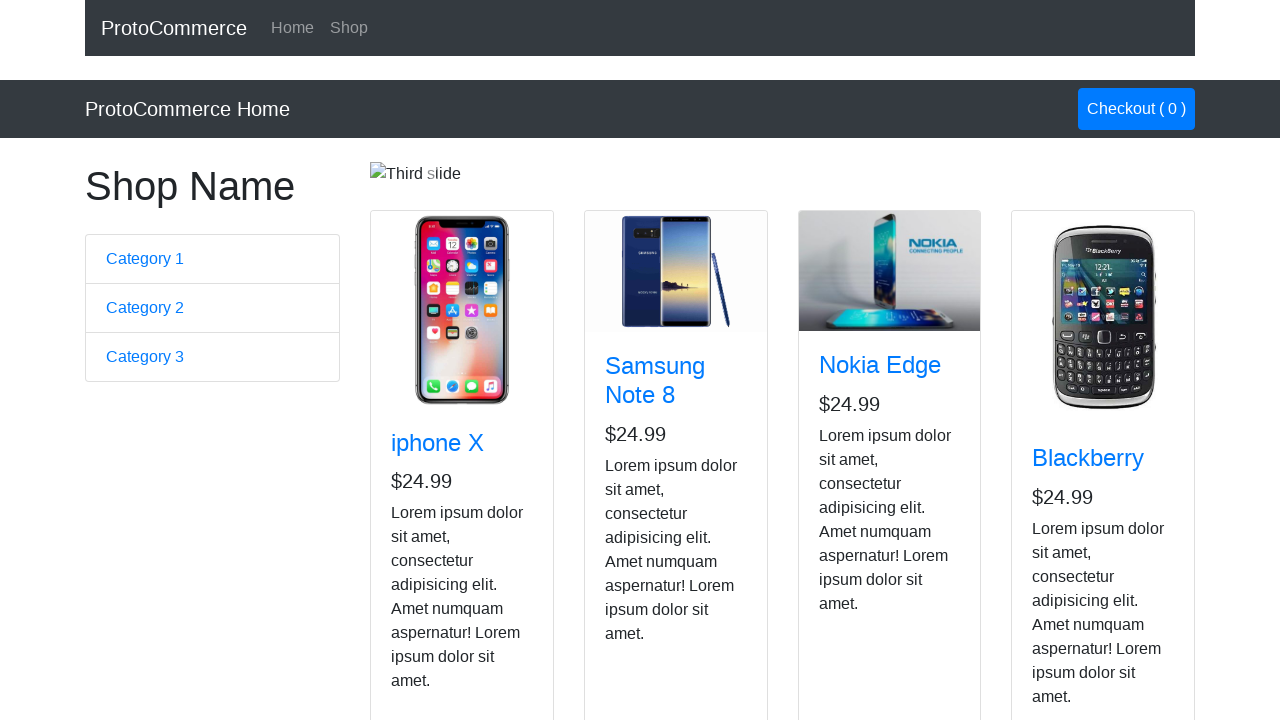

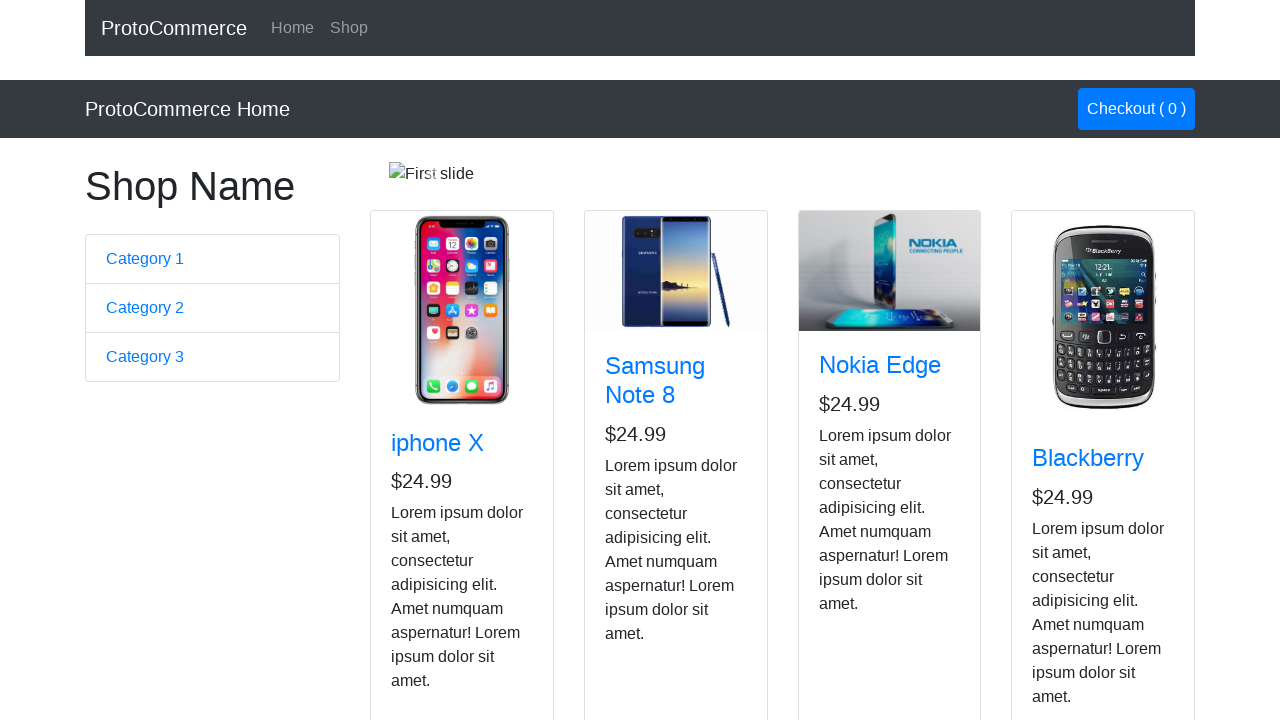